Launches browser, maximizes window, and navigates to EaseMyTrip travel booking website to verify the page loads successfully

Starting URL: https://www.easemytrip.com/

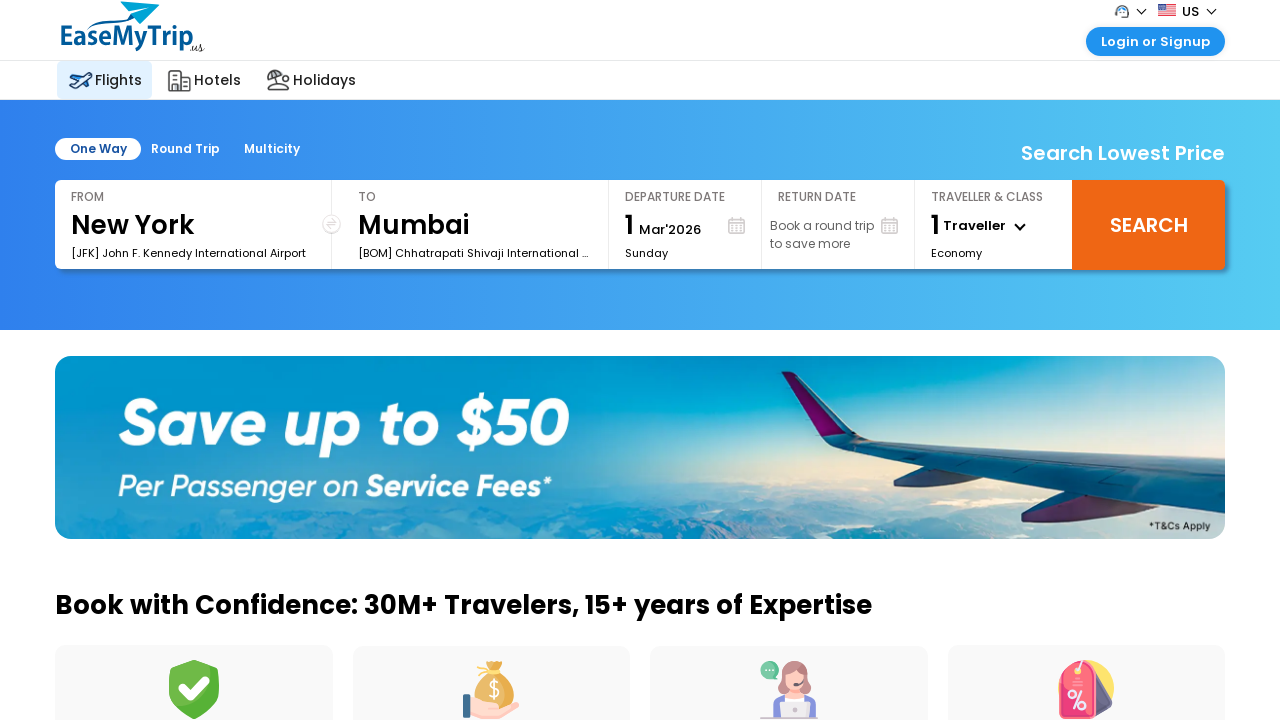

Set viewport size to 1920x1080 to maximize window
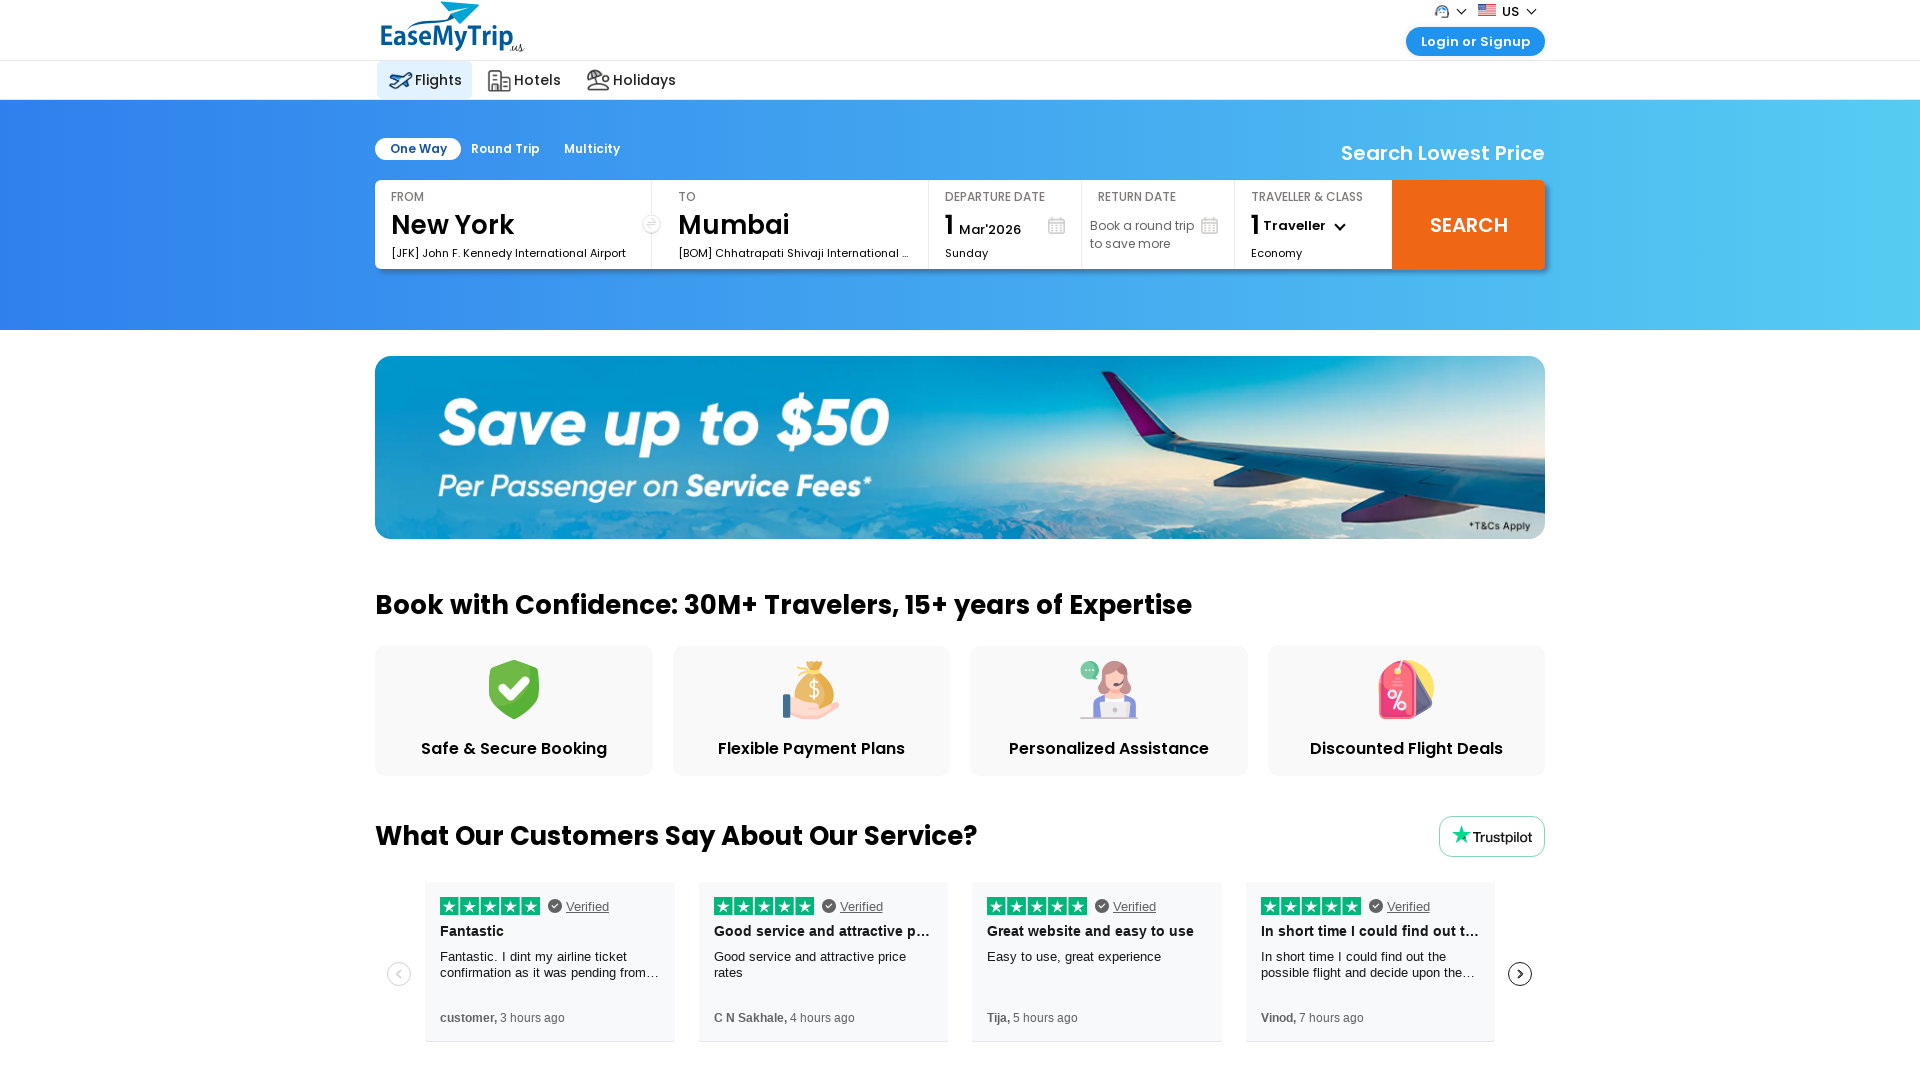

Waited for page to reach domcontentloaded state
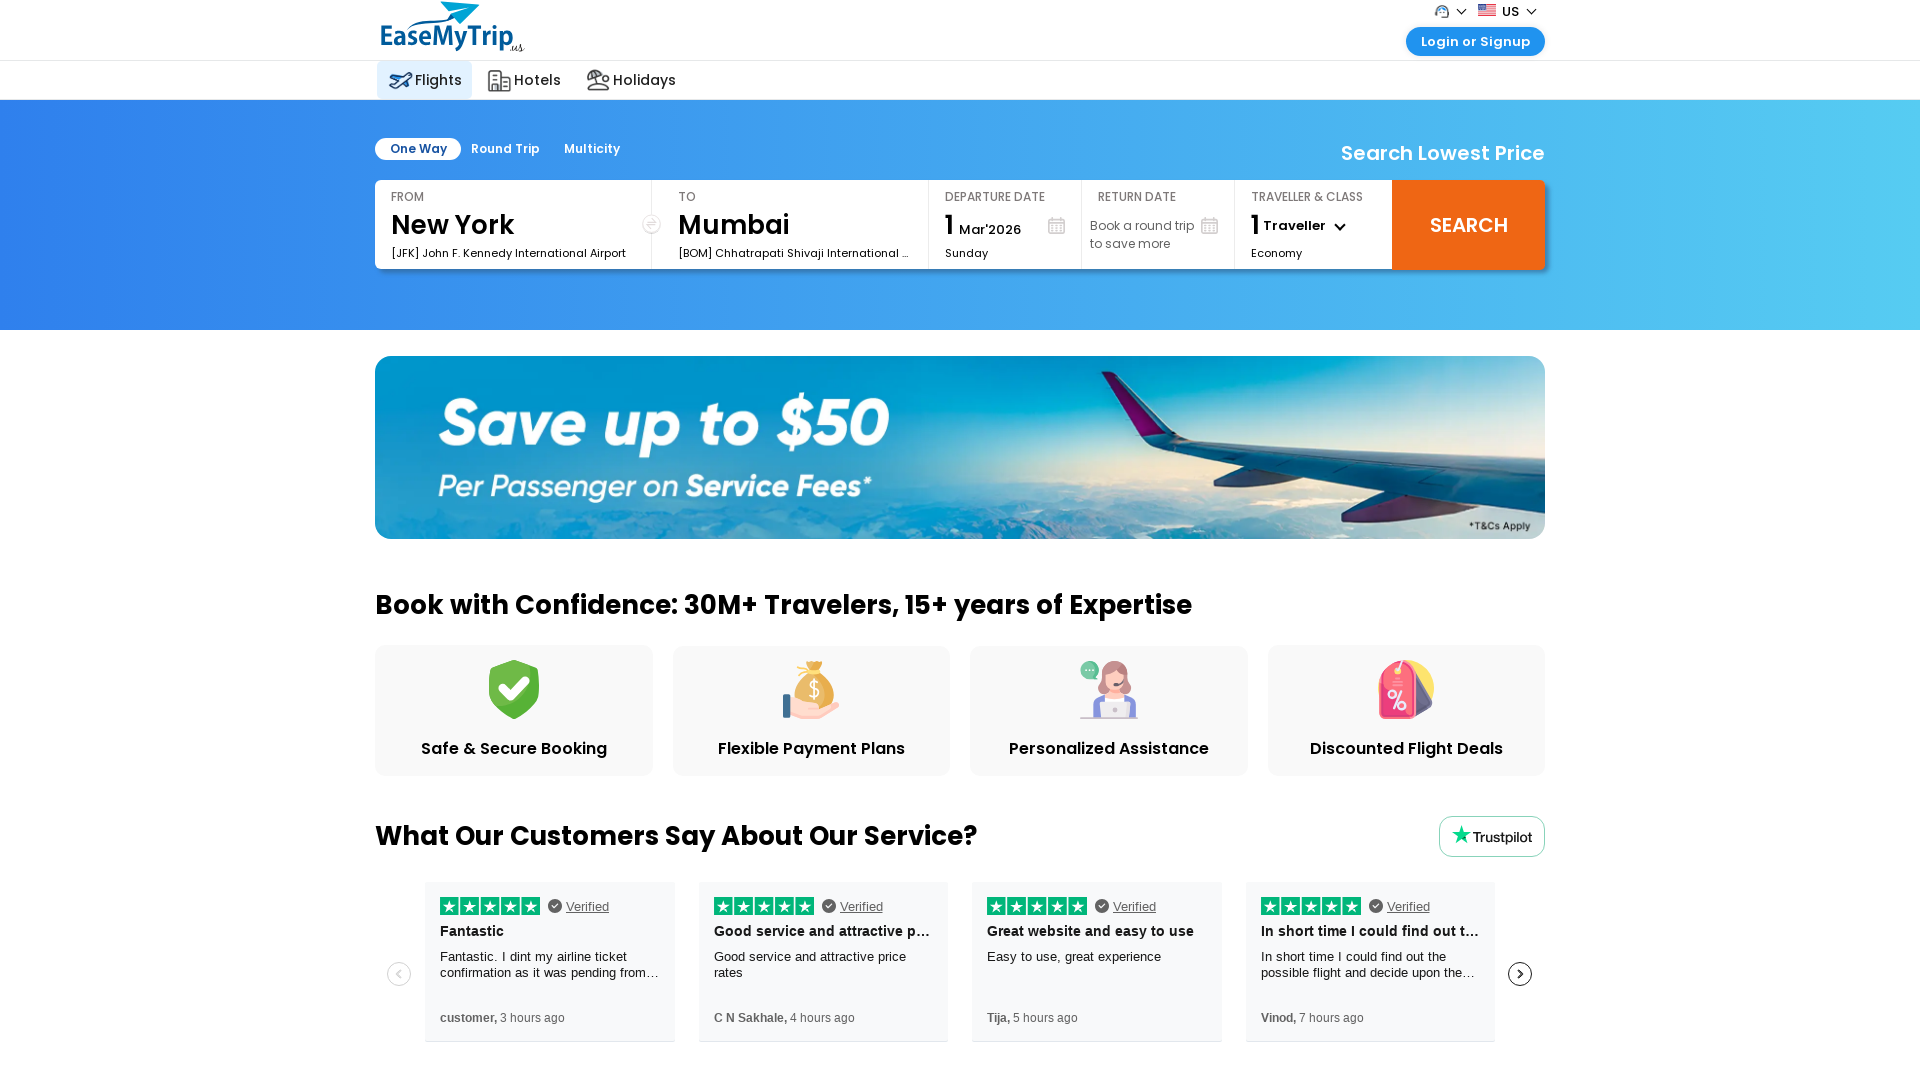

Retrieved page title: 'Book Flights, Cheap Hotels & Vacations | Exclusive Travel Deals'
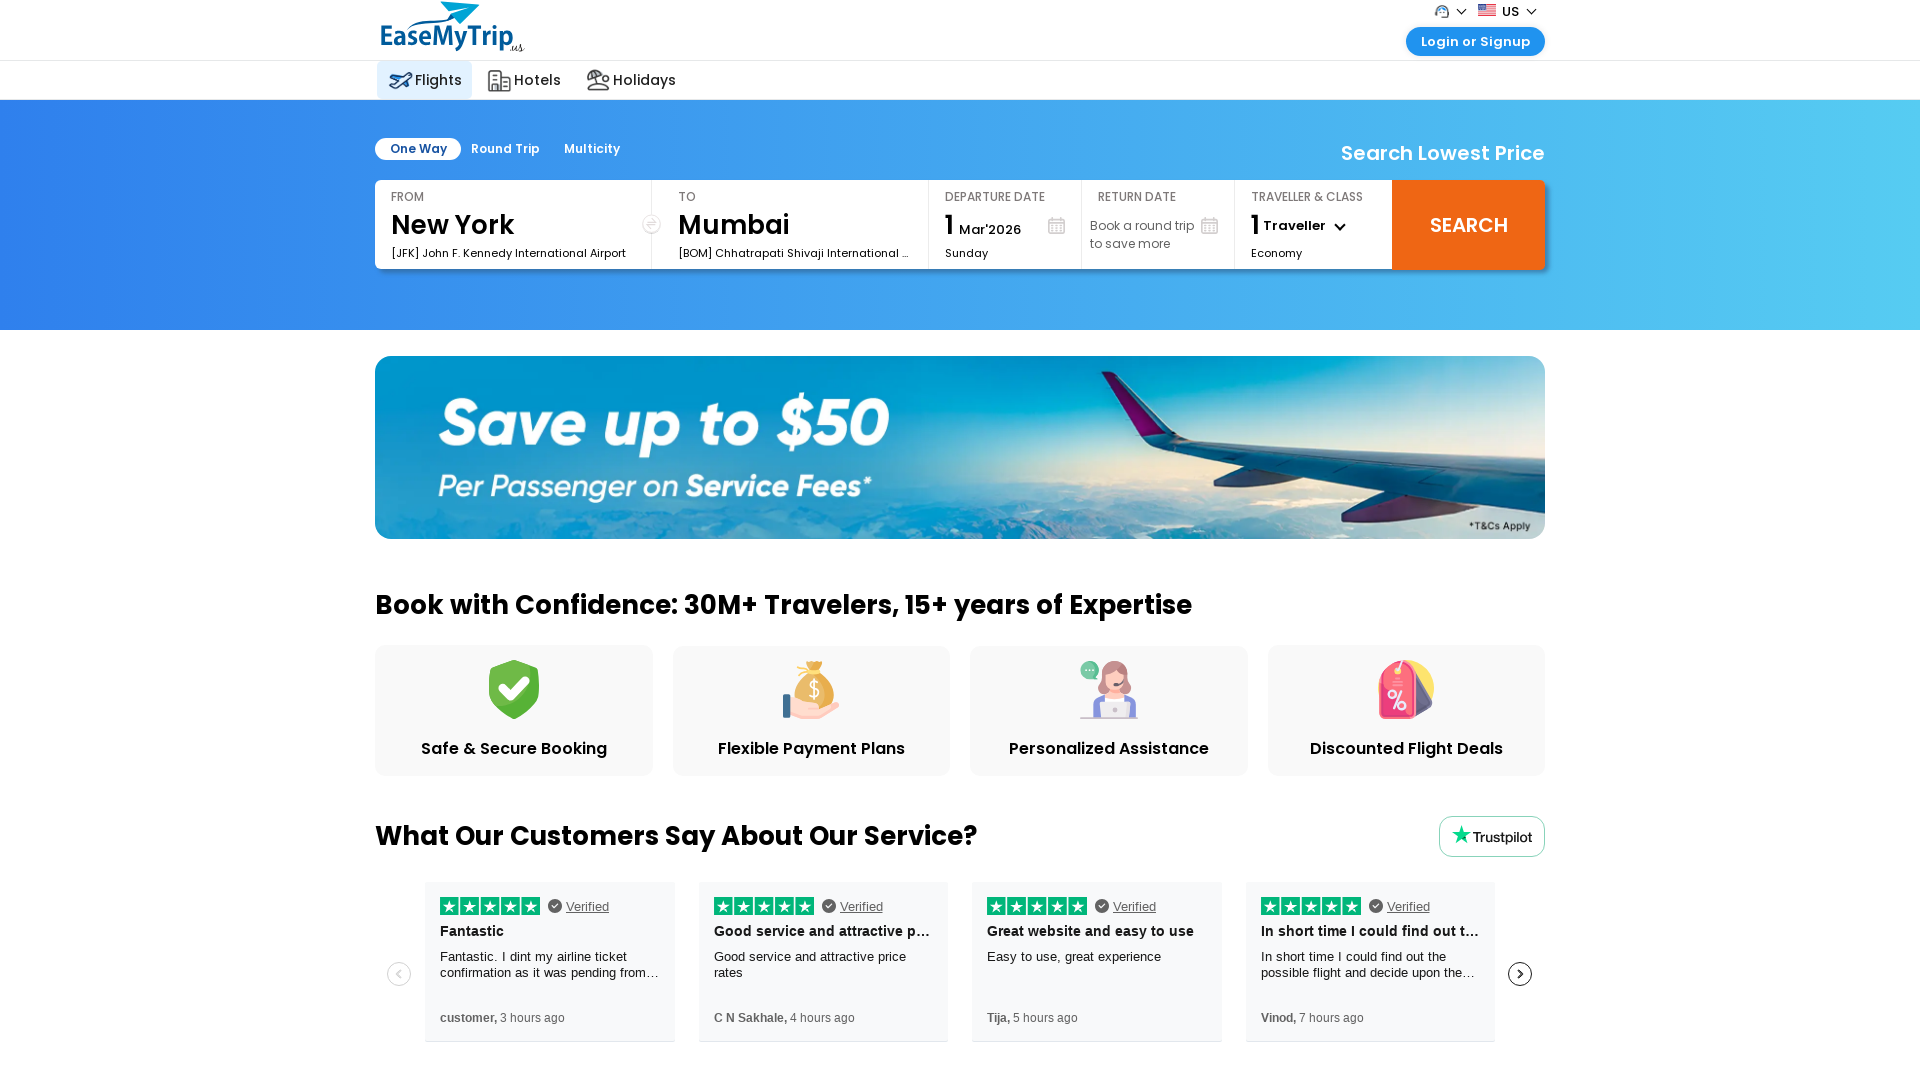

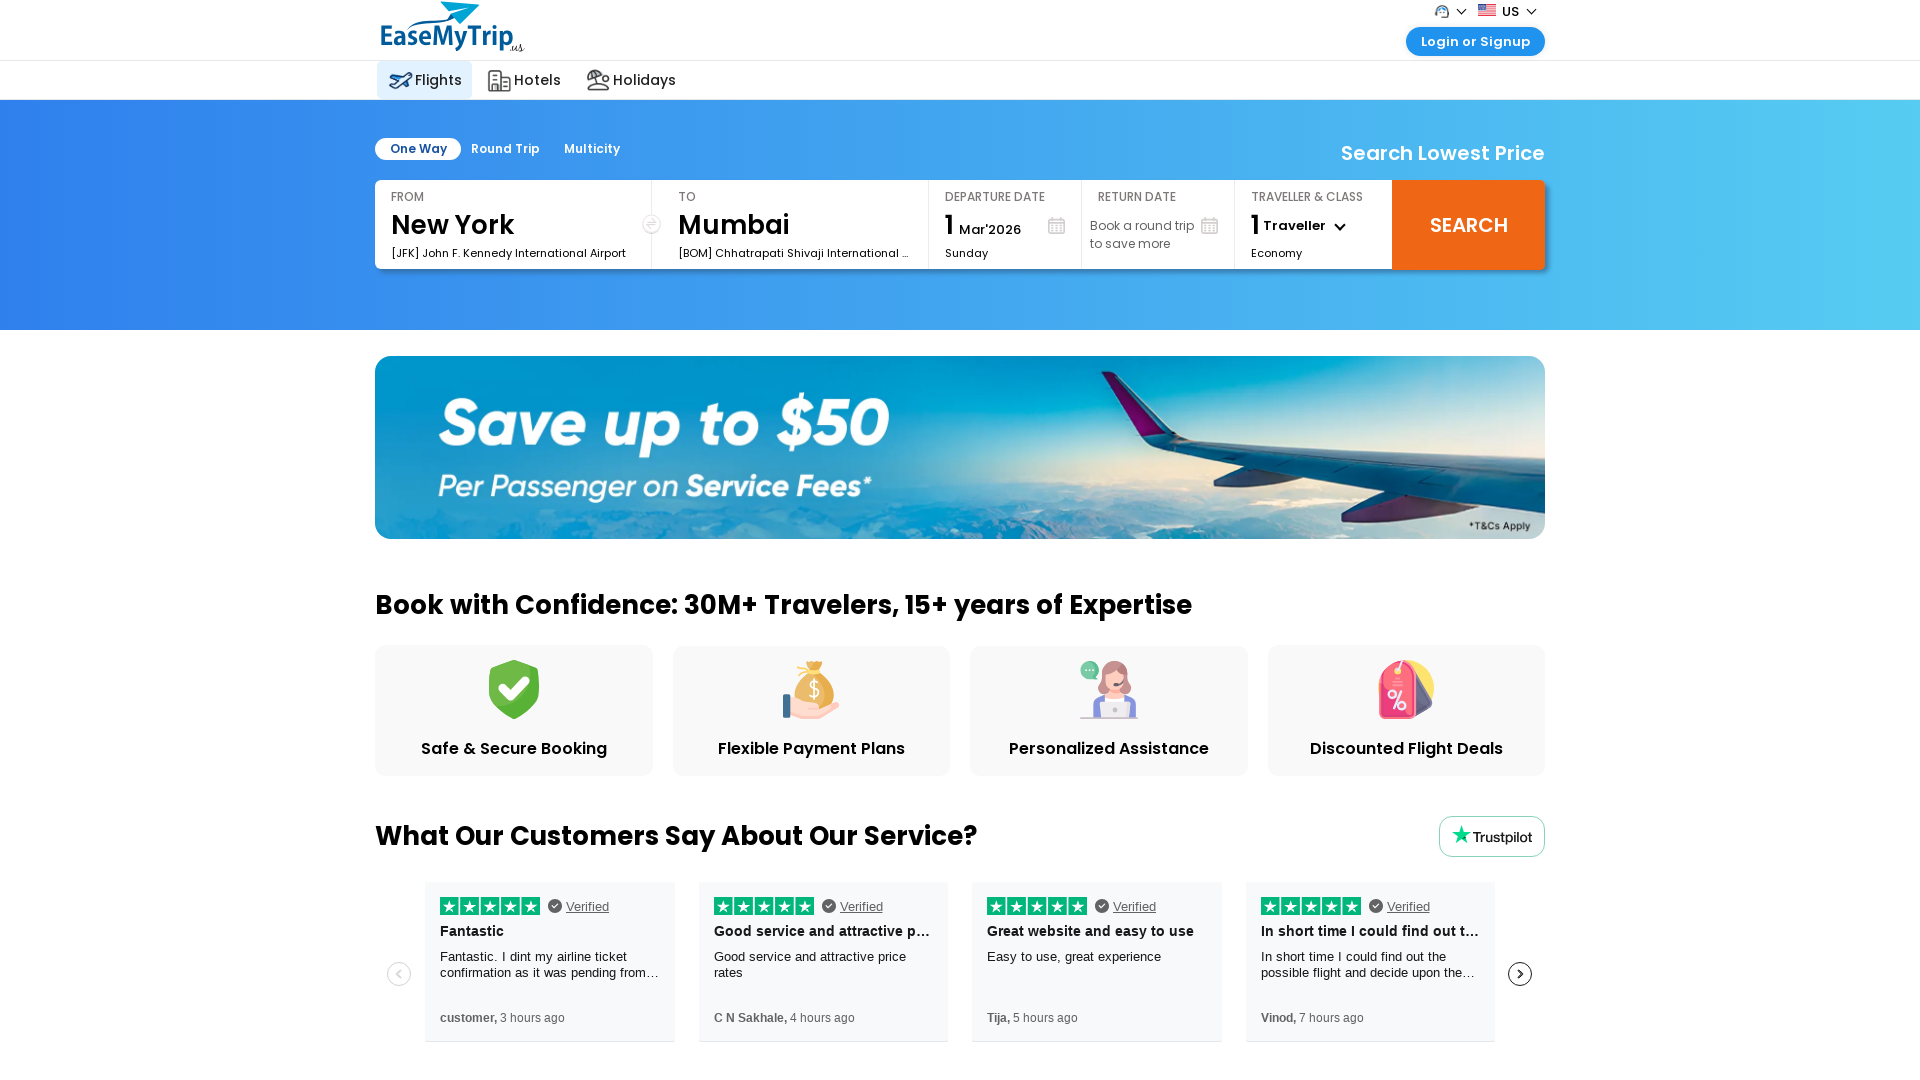